Tests marking all todo items as completed using the toggle all checkbox

Starting URL: https://demo.playwright.dev/todomvc

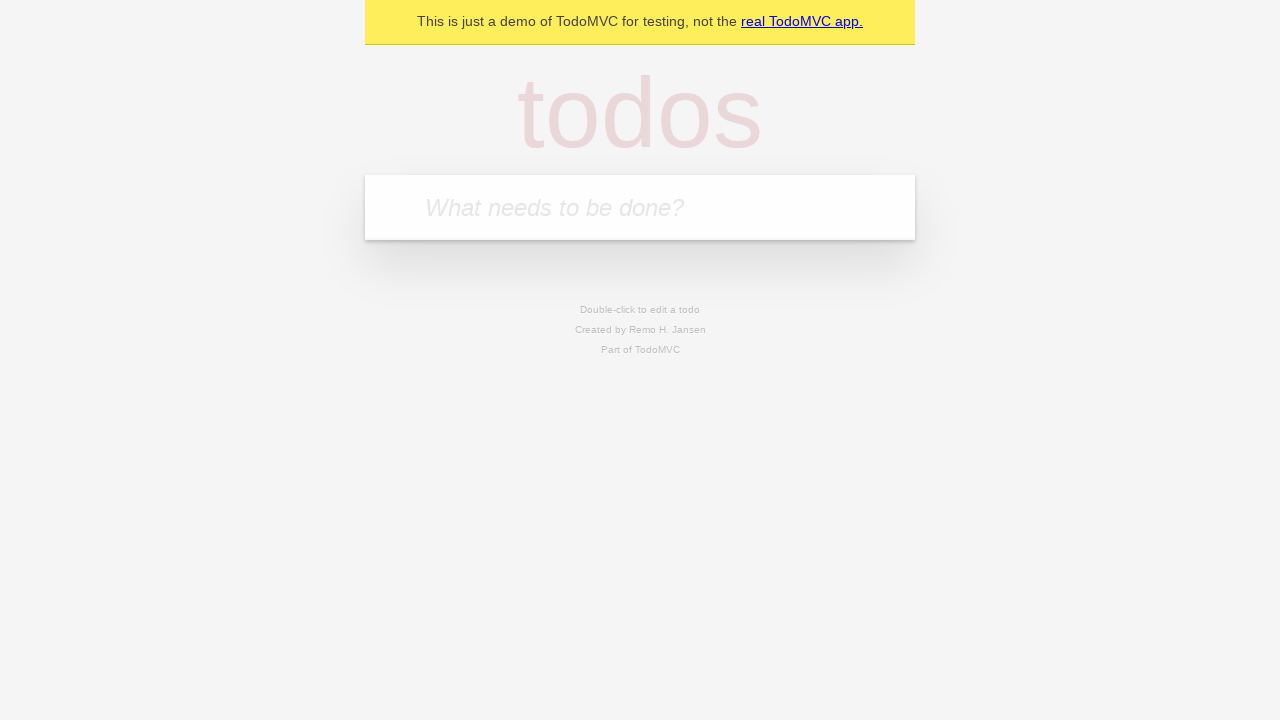

Filled todo input field with 'buy some cheese' on internal:attr=[placeholder="What needs to be done?"i]
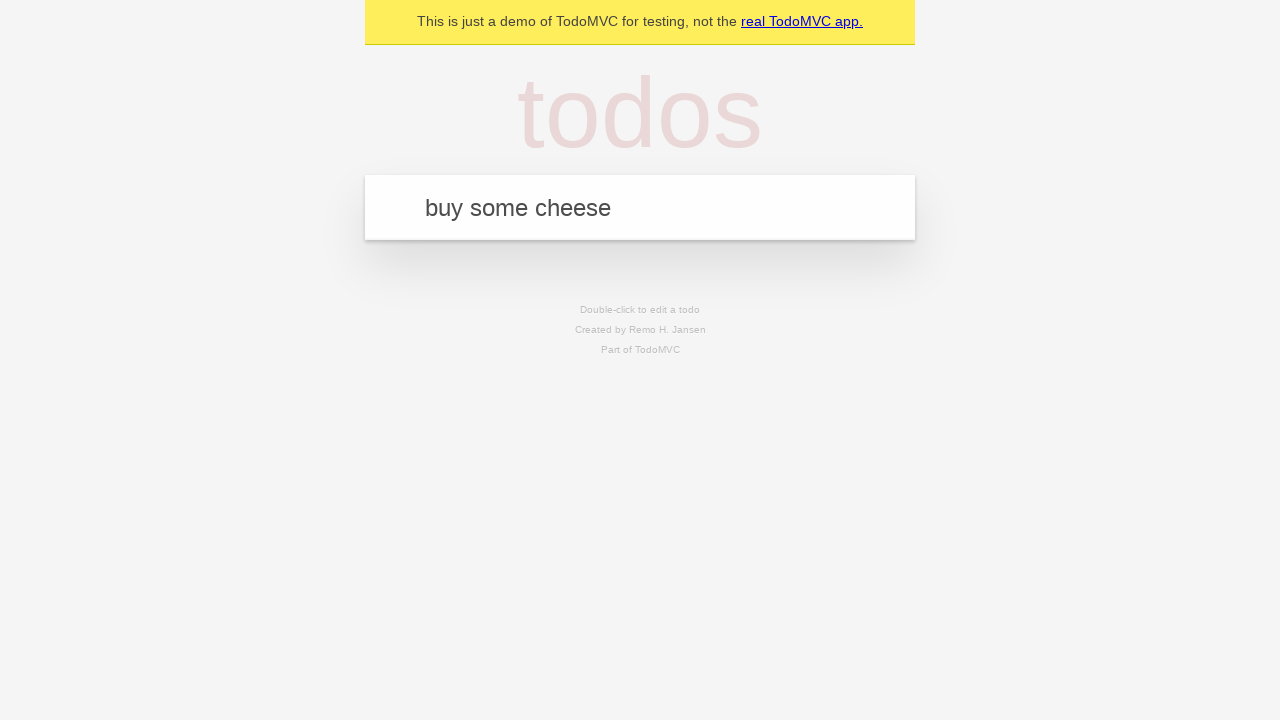

Pressed Enter to add 'buy some cheese' to todo list on internal:attr=[placeholder="What needs to be done?"i]
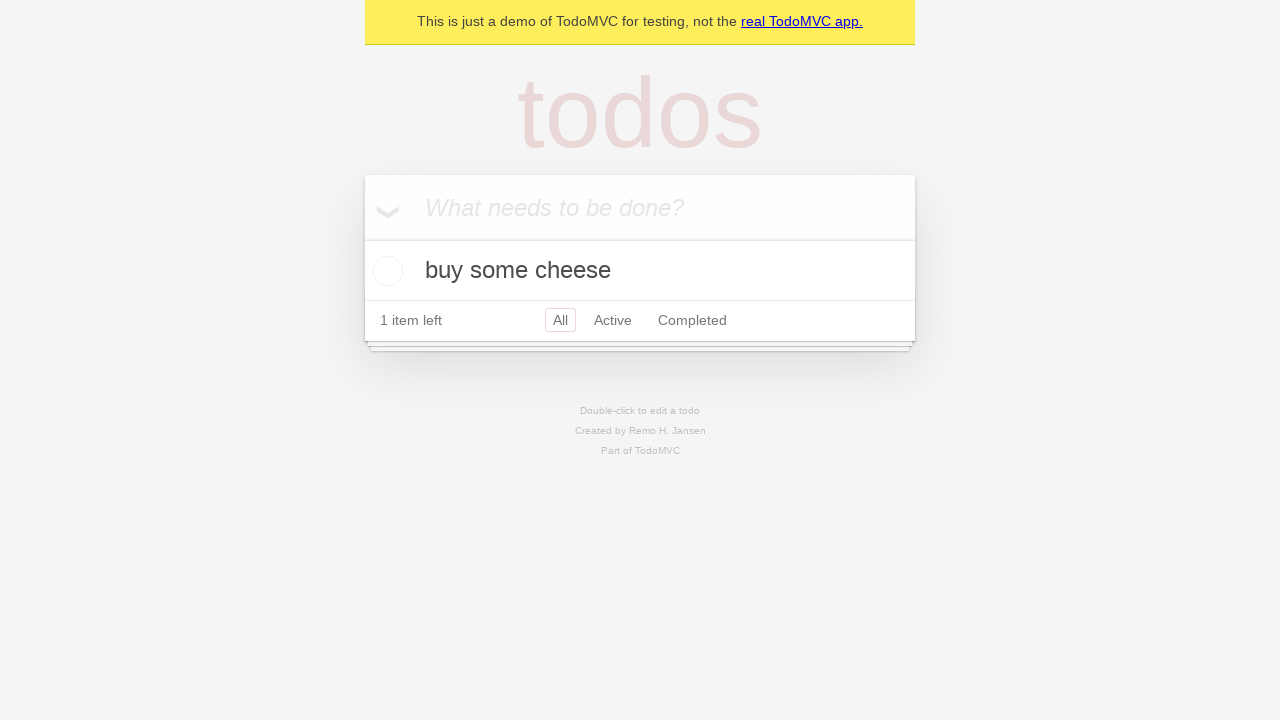

Filled todo input field with 'feed the cat' on internal:attr=[placeholder="What needs to be done?"i]
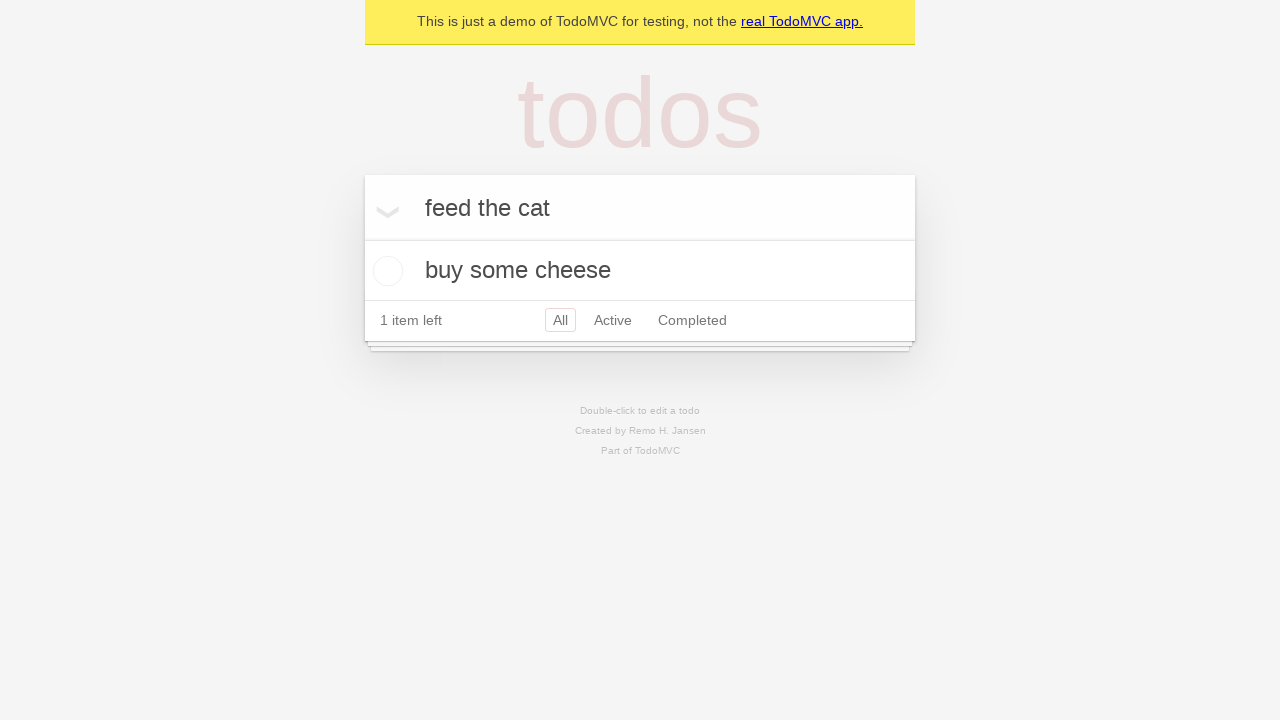

Pressed Enter to add 'feed the cat' to todo list on internal:attr=[placeholder="What needs to be done?"i]
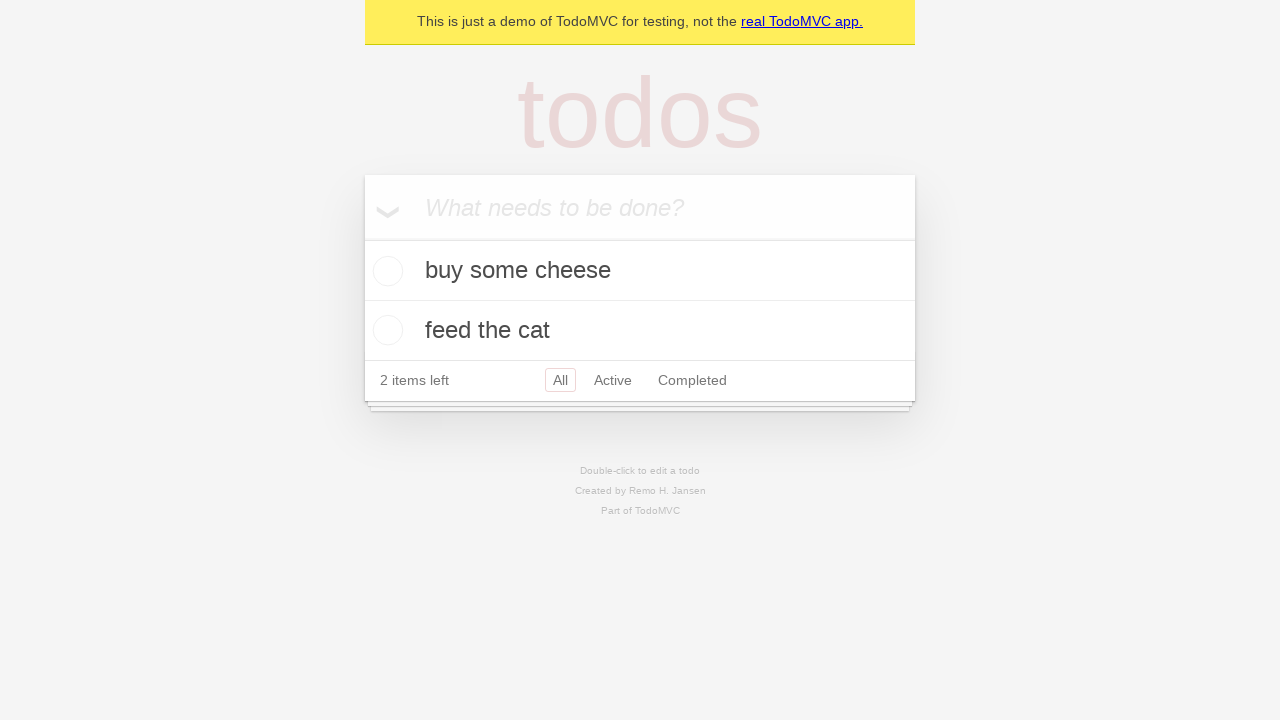

Filled todo input field with 'book a doctors appointment' on internal:attr=[placeholder="What needs to be done?"i]
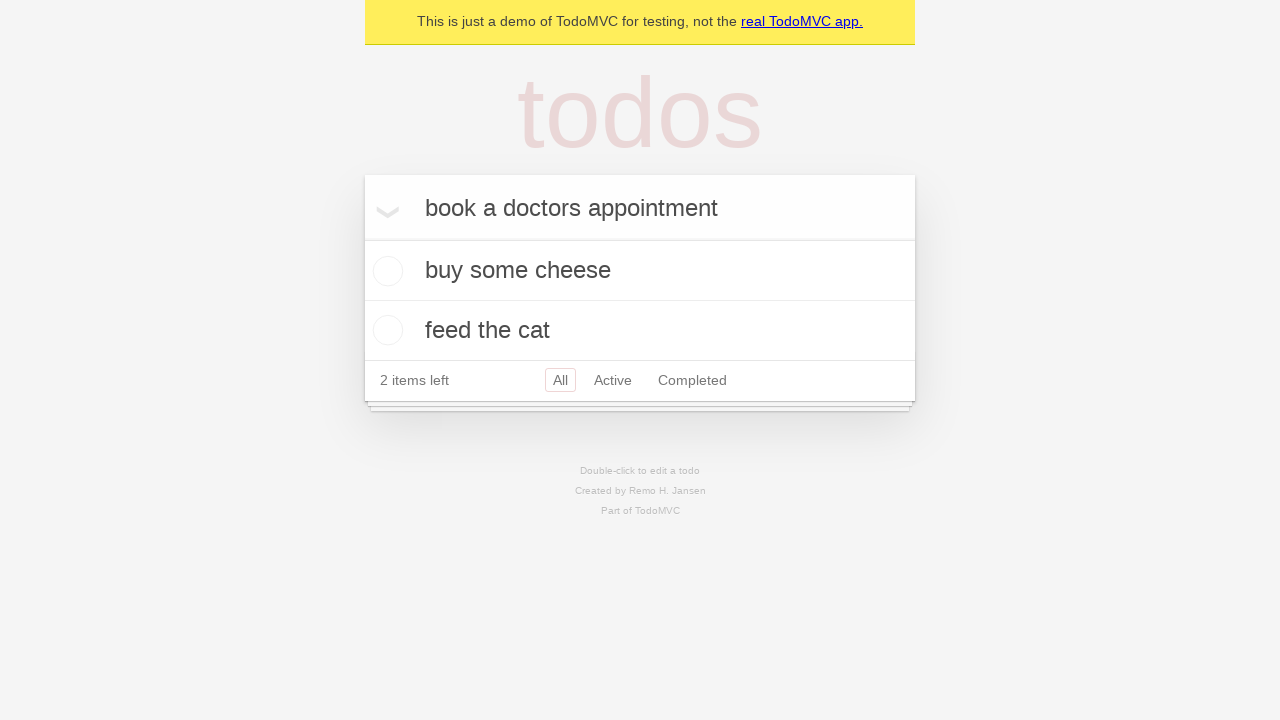

Pressed Enter to add 'book a doctors appointment' to todo list on internal:attr=[placeholder="What needs to be done?"i]
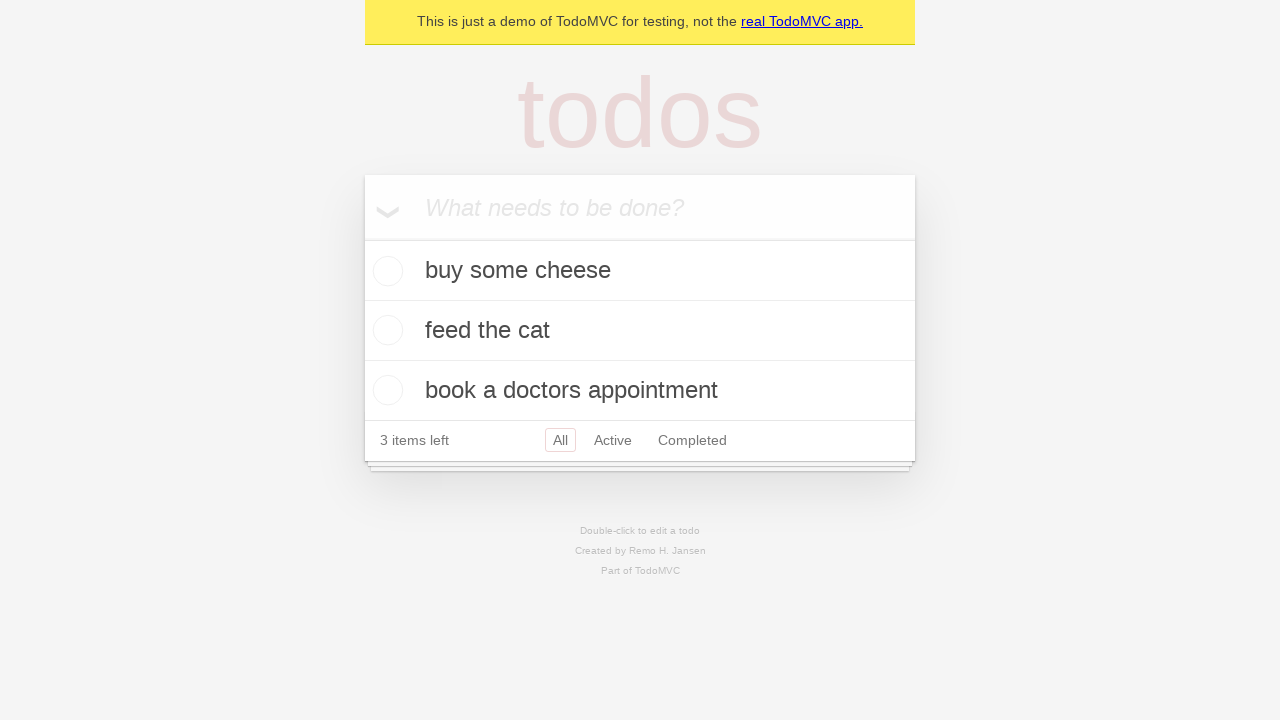

All 3 todo items have been loaded
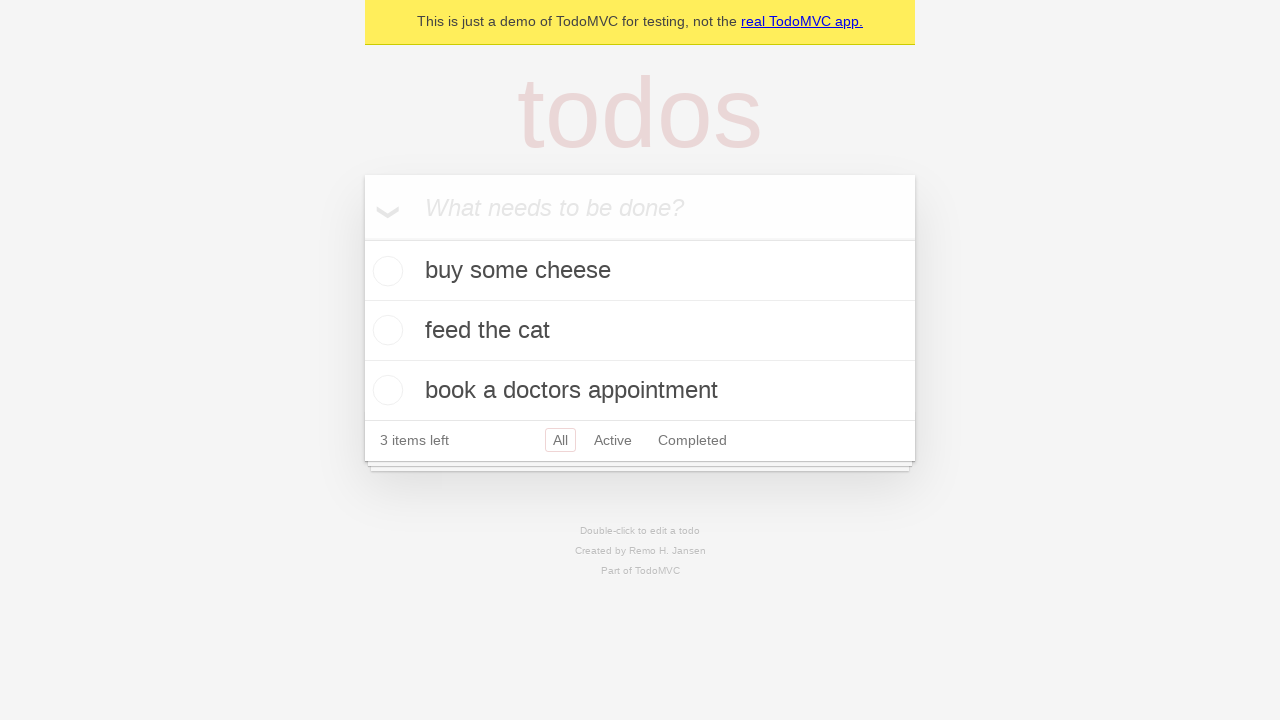

Clicked 'Mark all as complete' checkbox at (362, 238) on internal:label="Mark all as complete"i
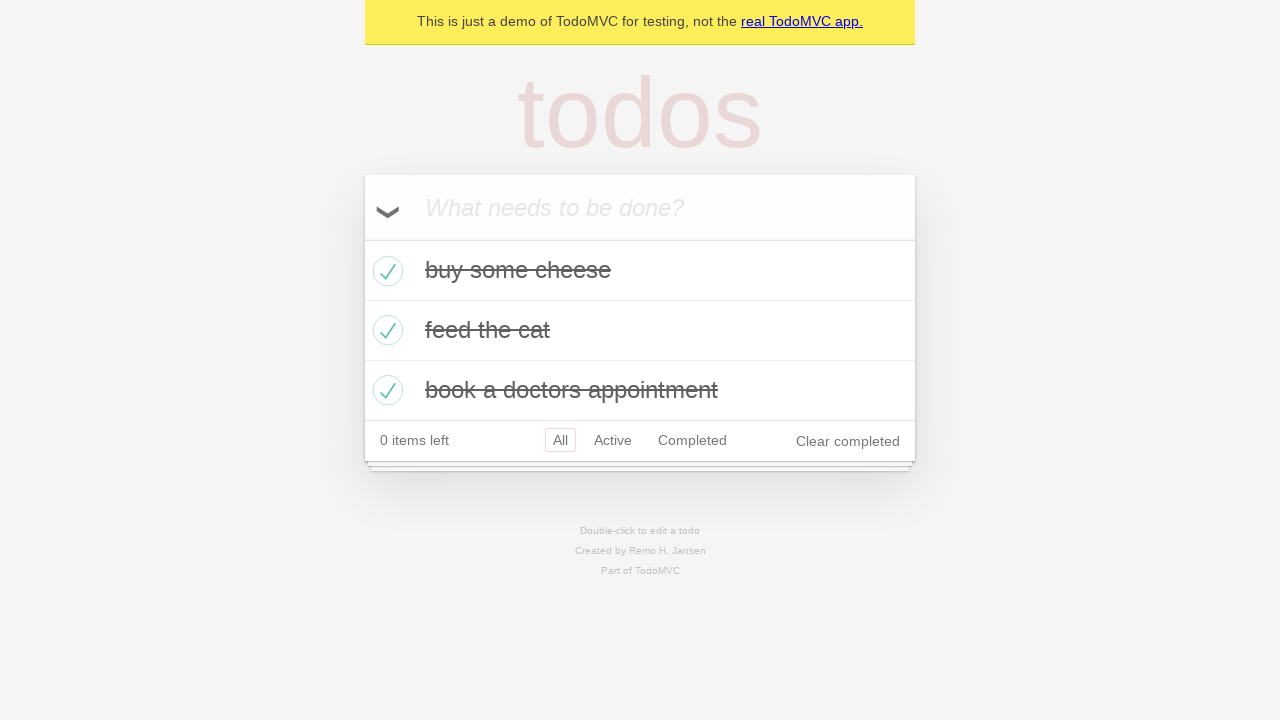

All todo items are now marked as completed
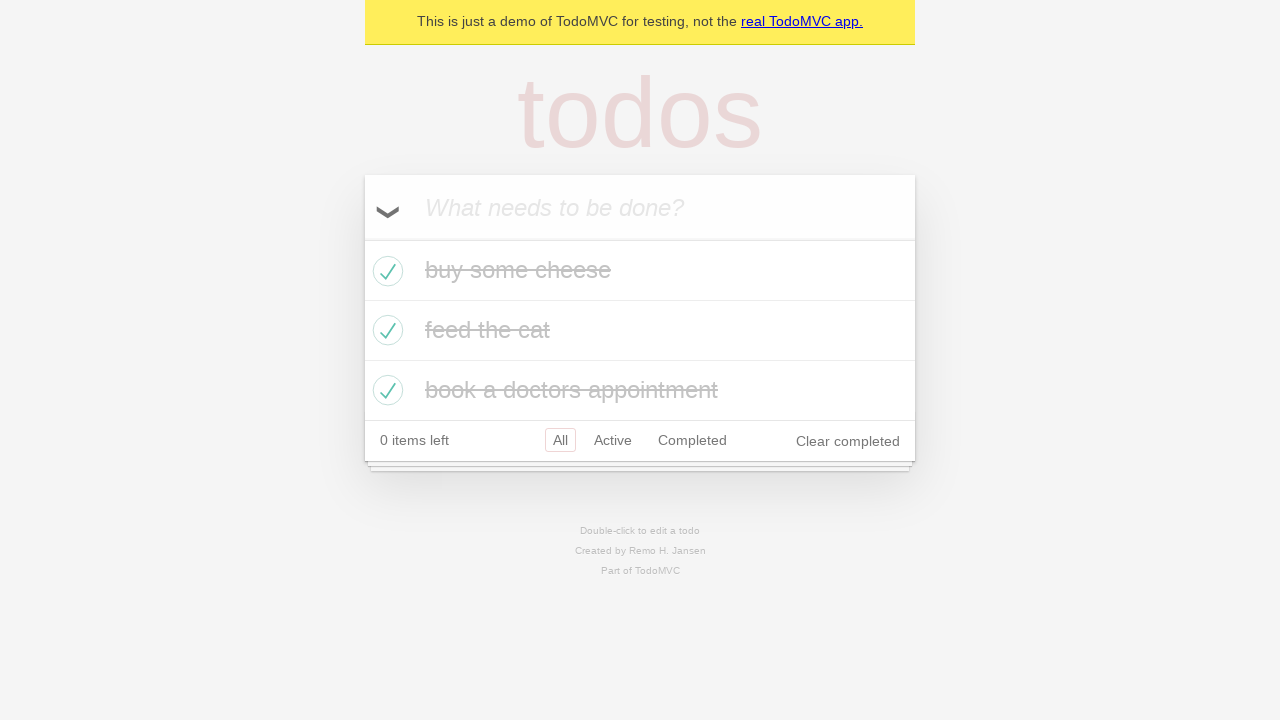

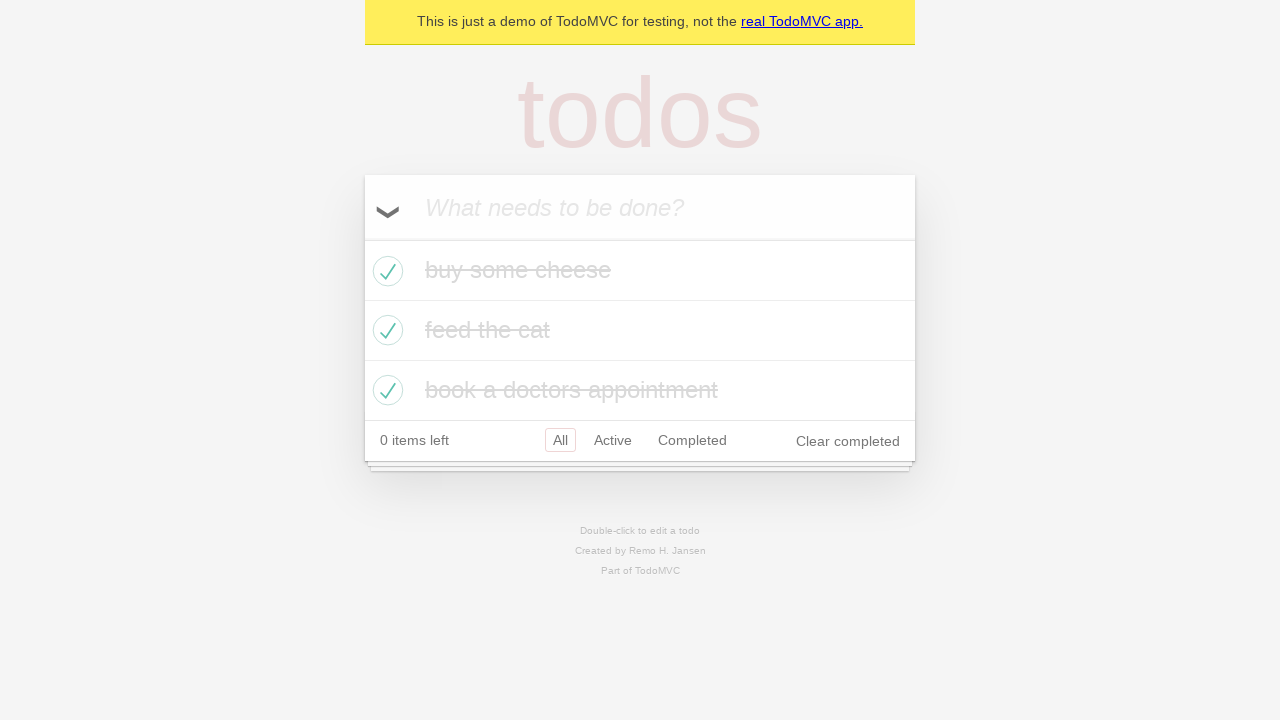